Navigates to a webpage, injects custom CSS and JavaScript to display a notification popup, waits for the notification animation, and takes a screenshot of the page.

Starting URL: https://example.com

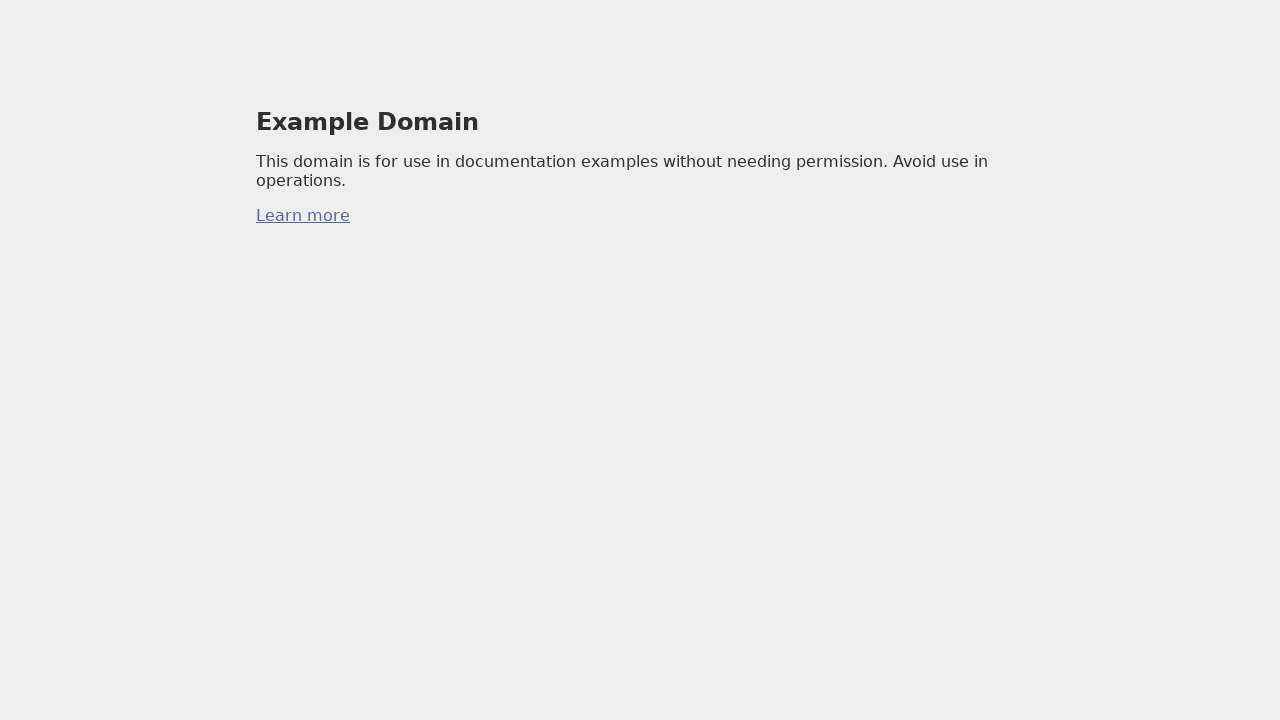

Navigated to https://example.com
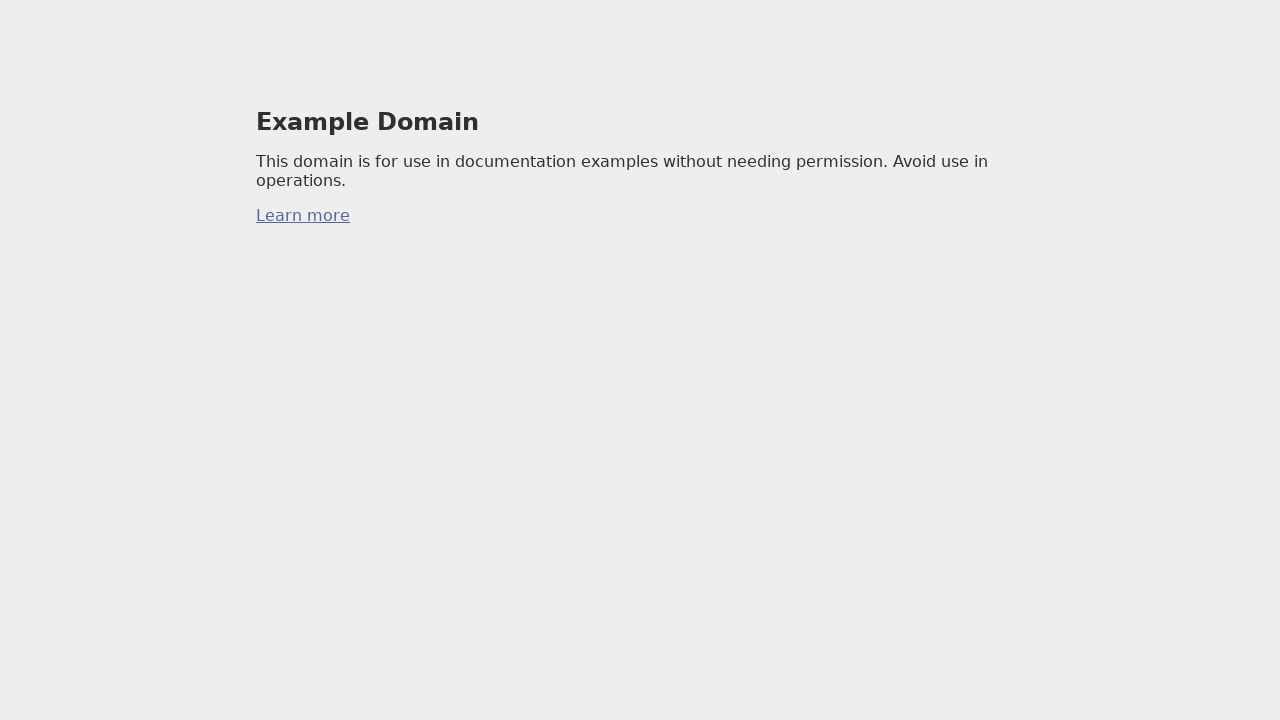

Injected custom CSS for notification styling
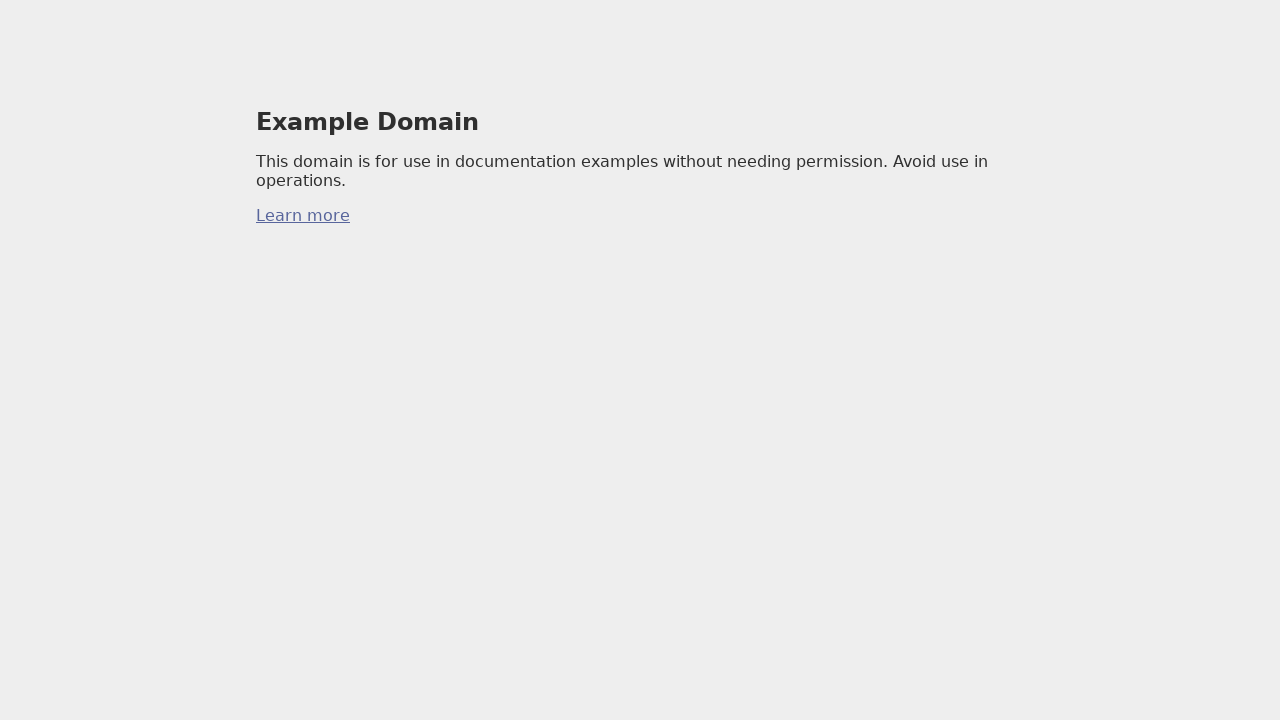

Injected JavaScript to create and animate notification popup
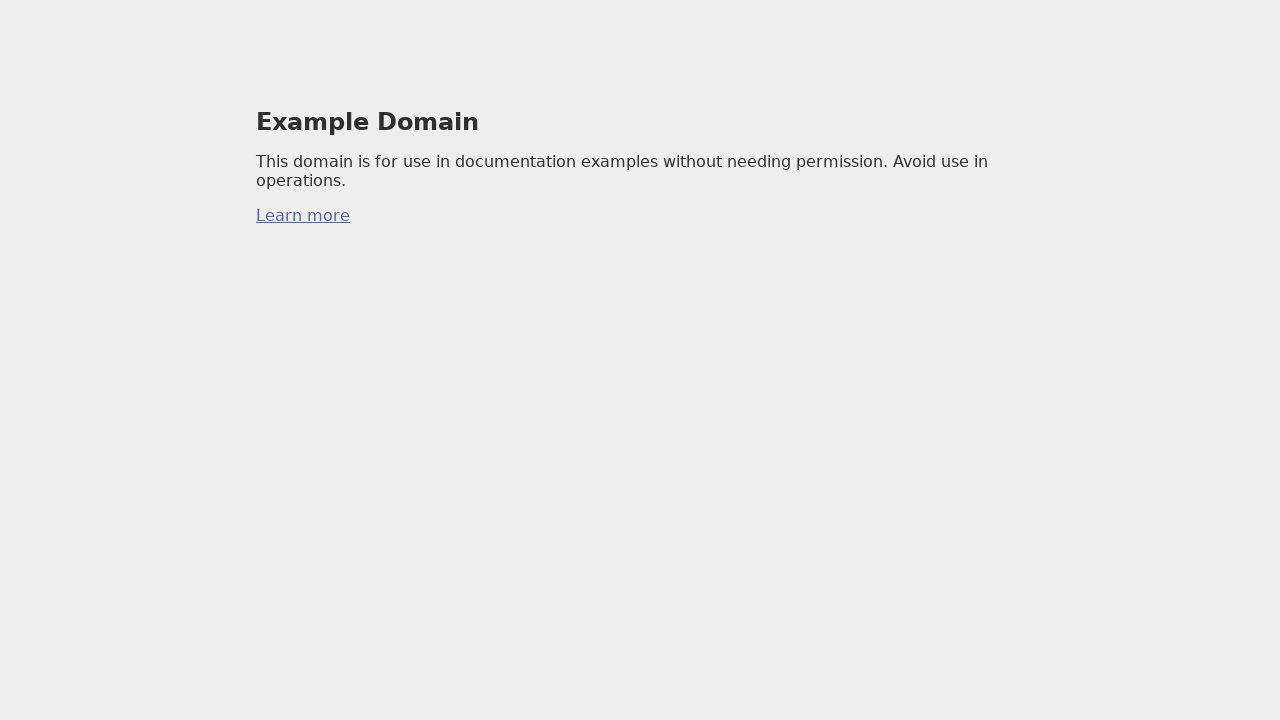

Notification animation appeared and became visible
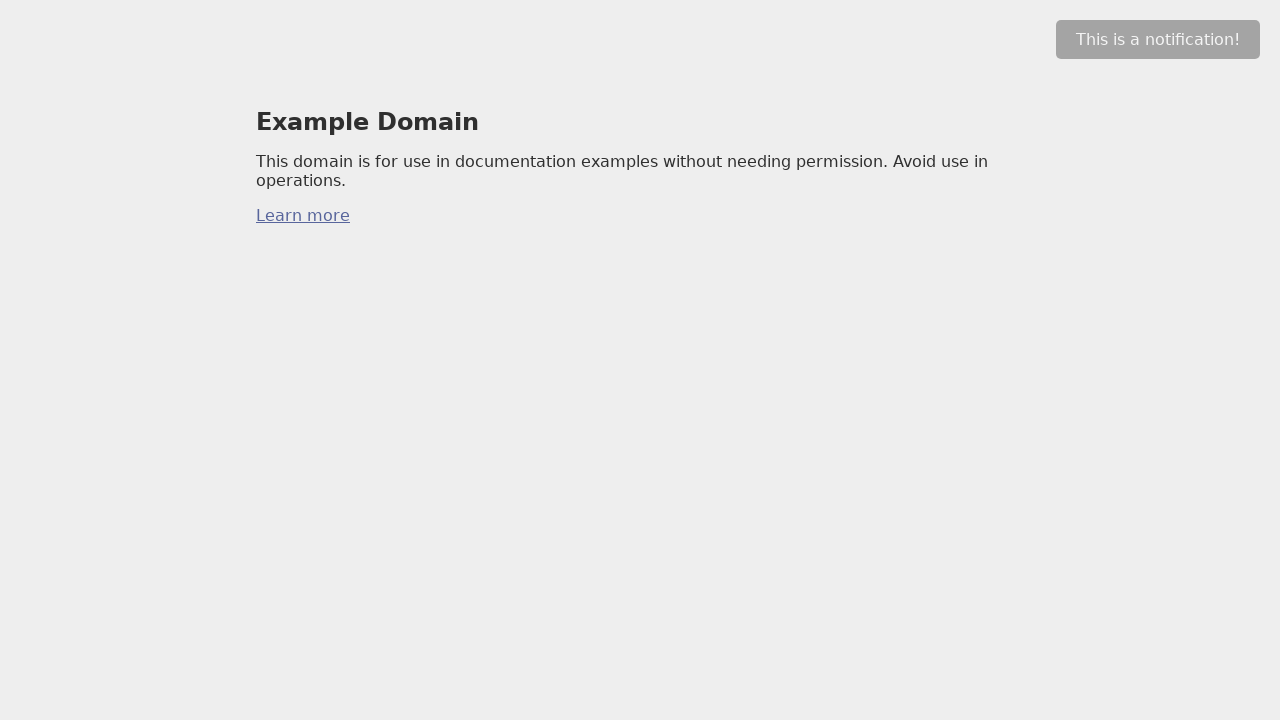

Captured screenshot of page with notification popup displayed
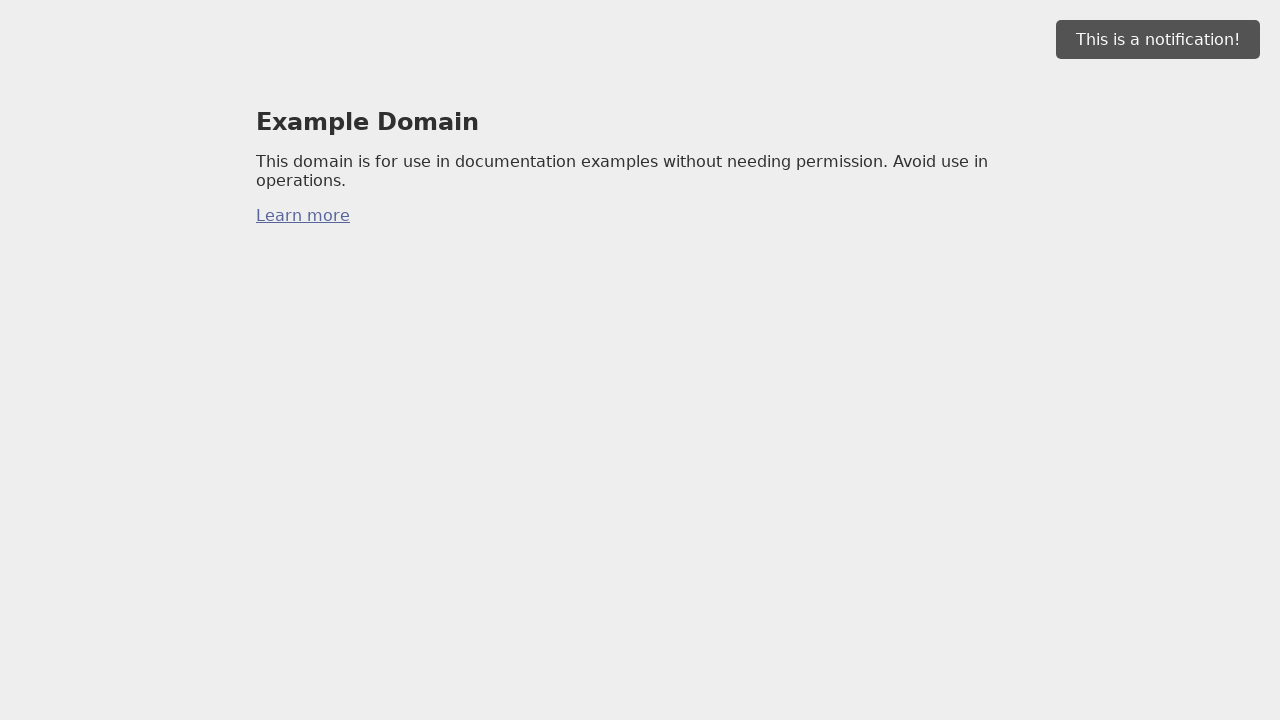

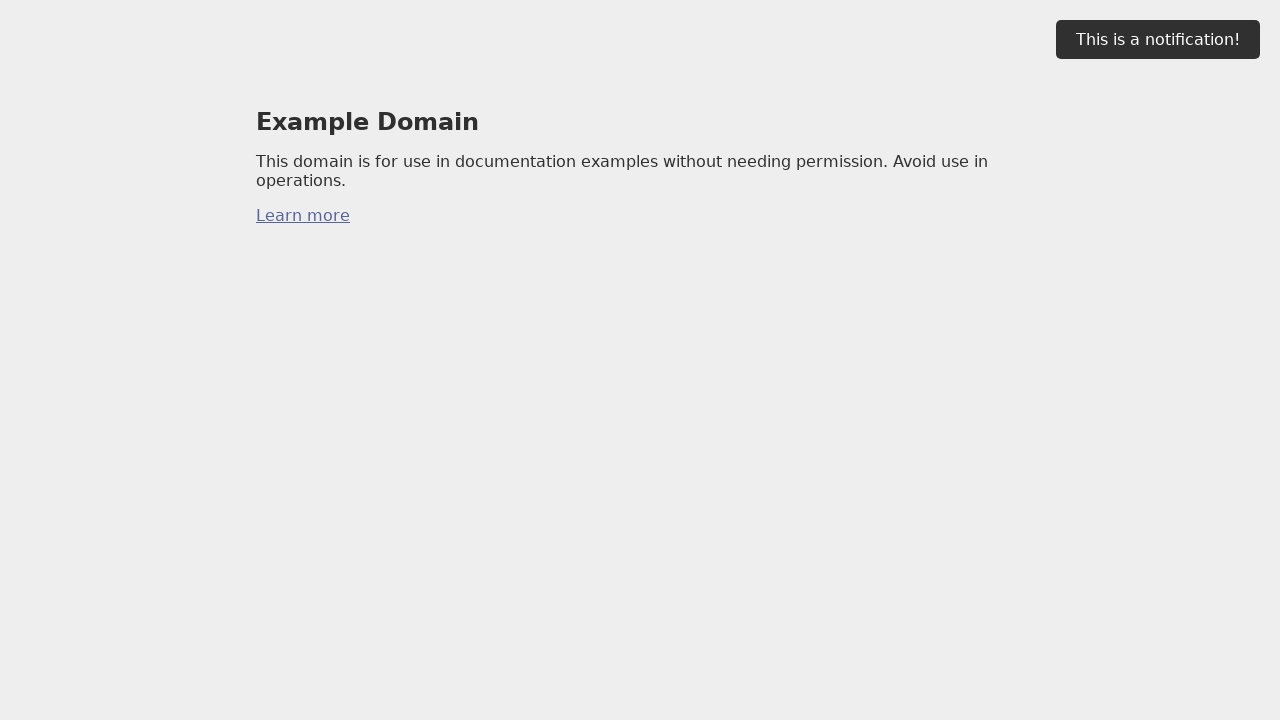